Navigates to the Sauce Labs test orchestration product page

Starting URL: https://www.saucelabs.com/products/test-orchesstration

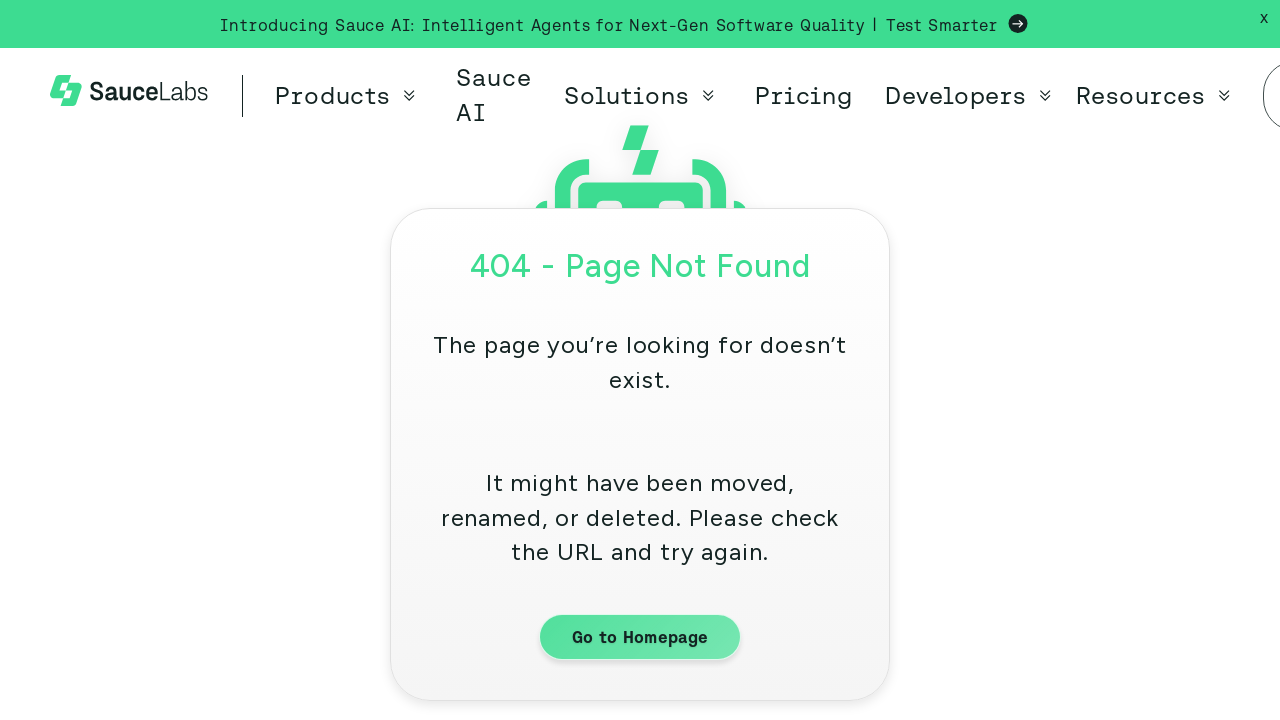

Waited for test orchestration product page to load (DOM content loaded)
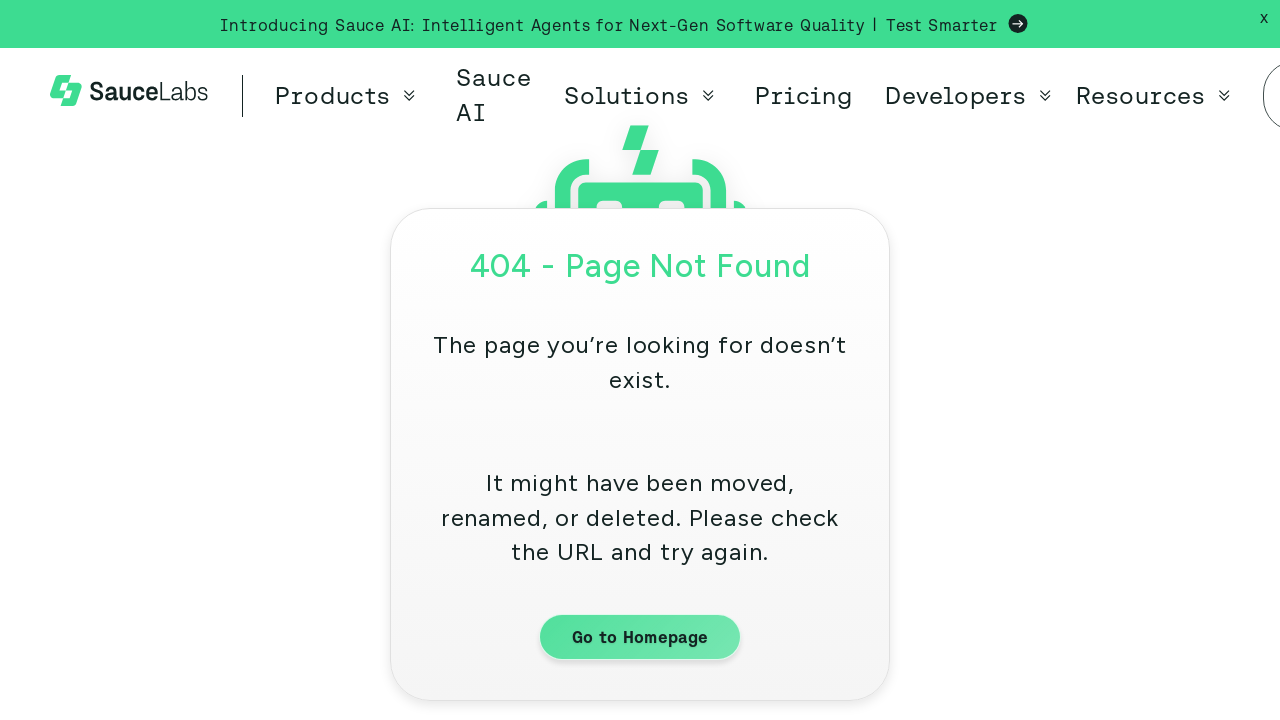

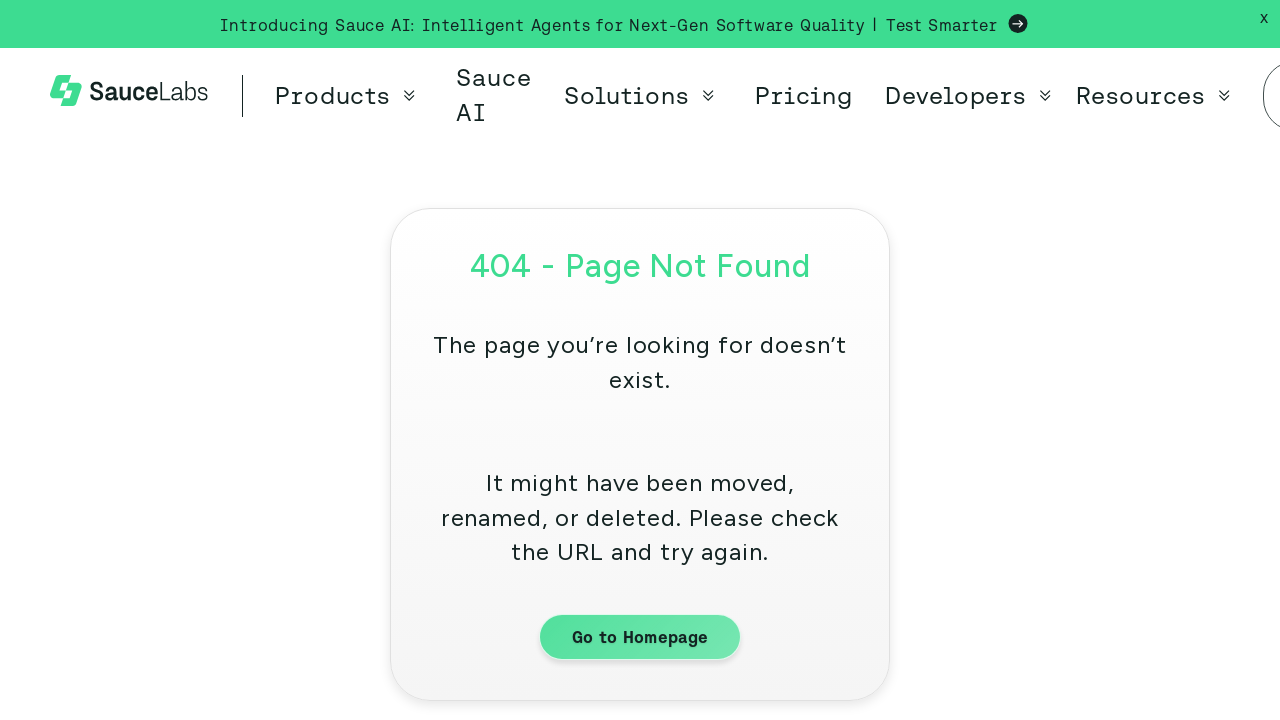